Tests adding a book to the basket and navigating to the basket page to verify the total price

Starting URL: http://practice.automationtesting.in/product/functional-programming-in-js/

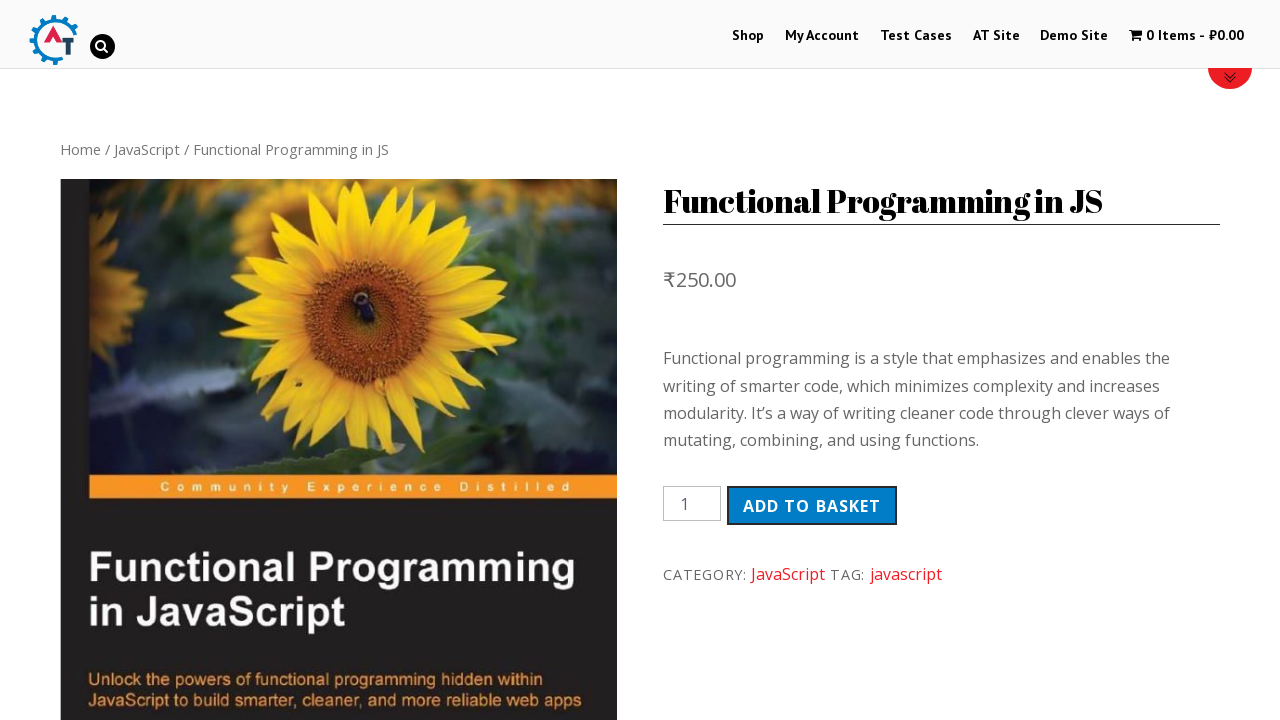

Clicked Add to Basket button for Functional Programming in JS book at (812, 506) on button[type='submit']
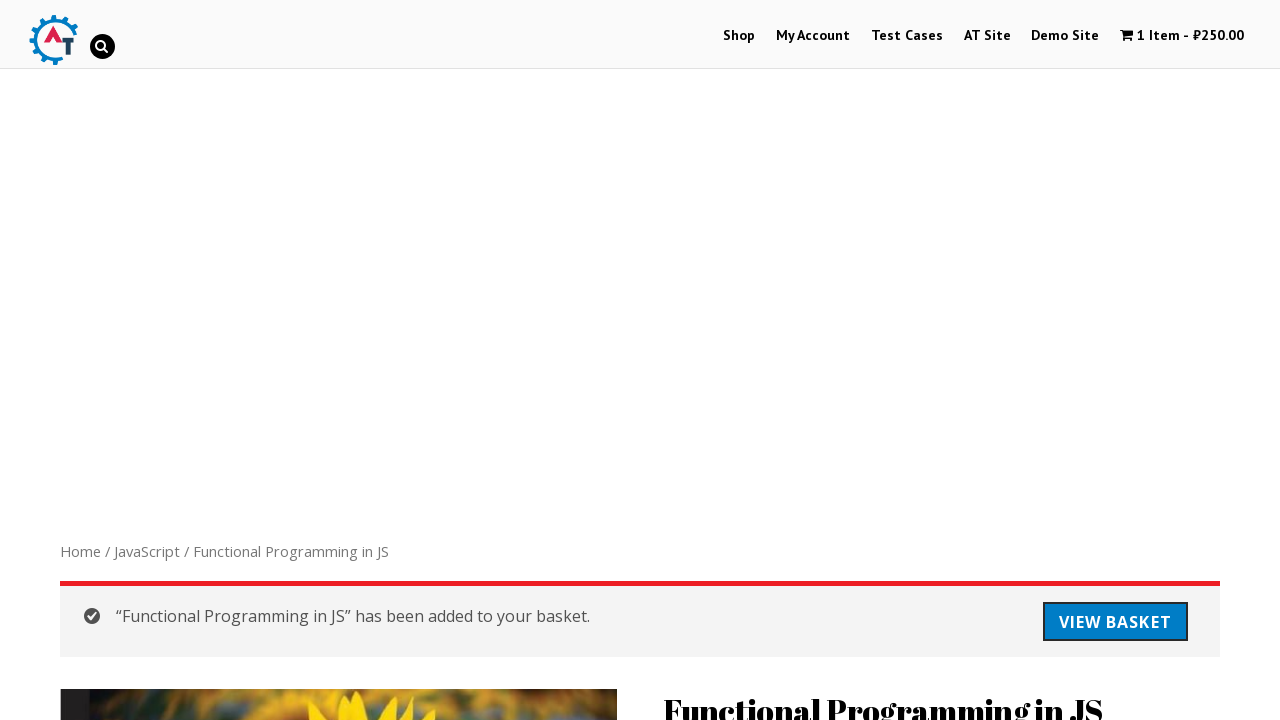

Navigated to basket page
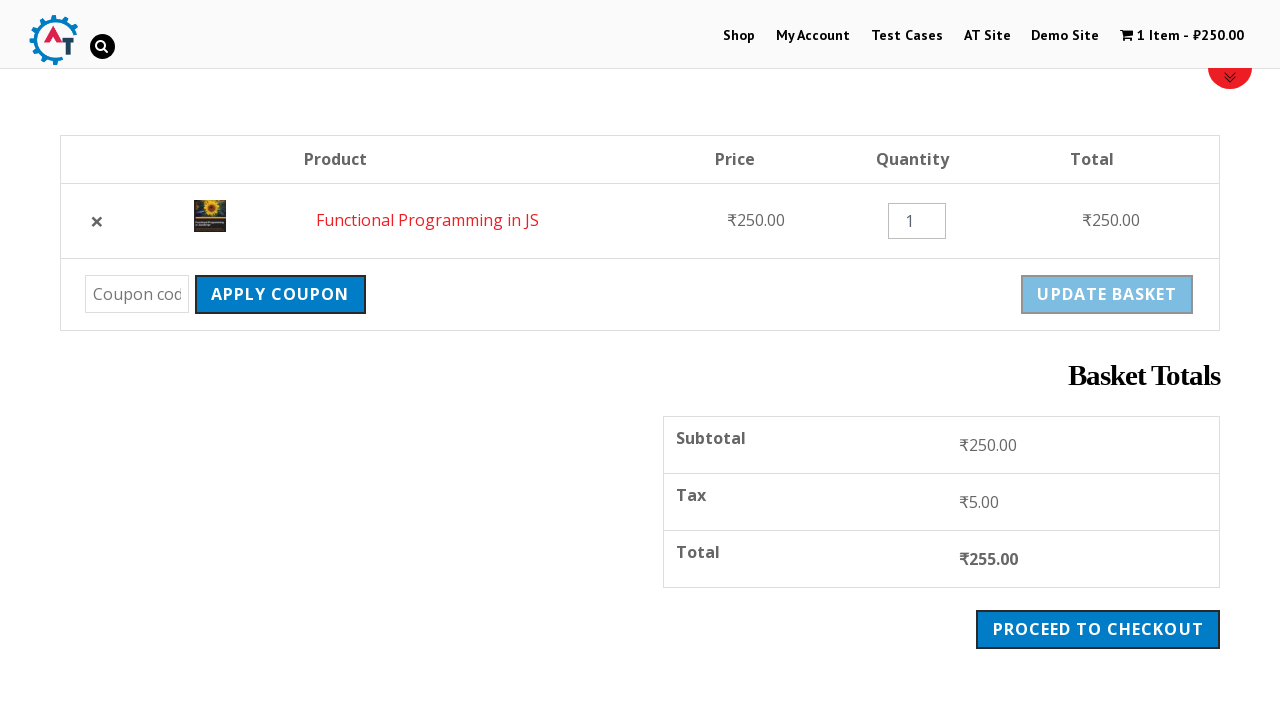

Total price element loaded and visible
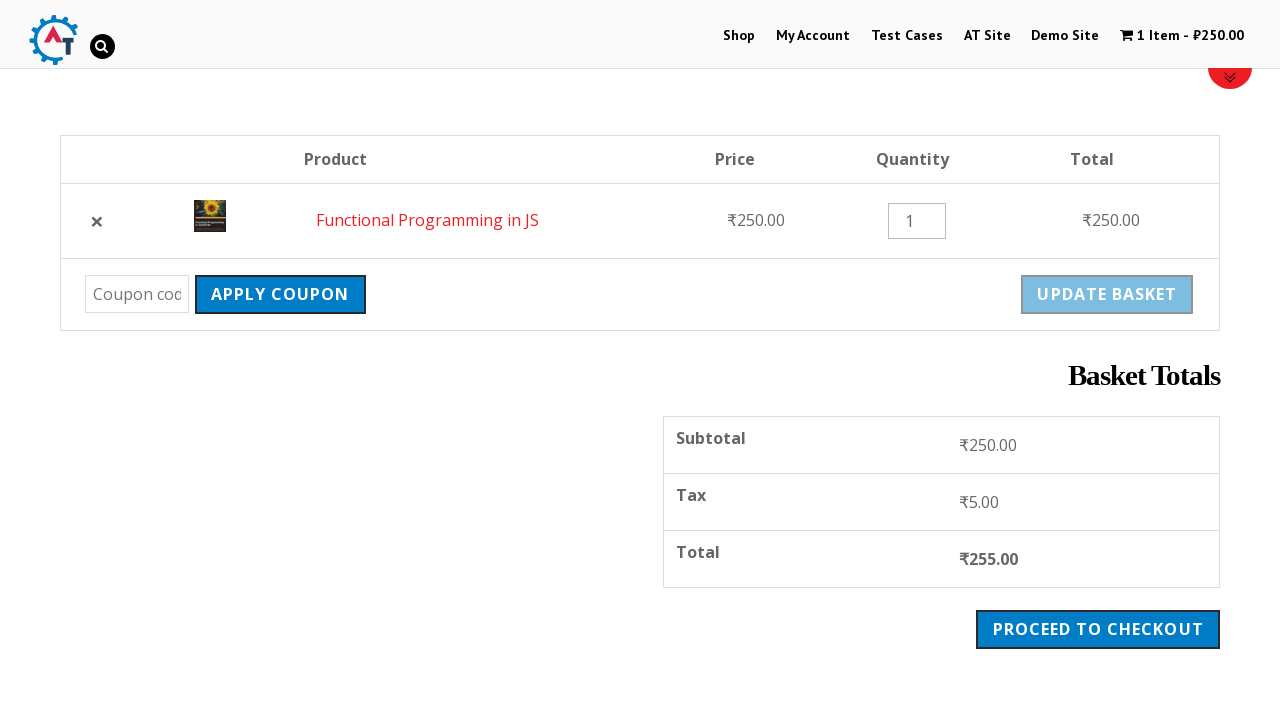

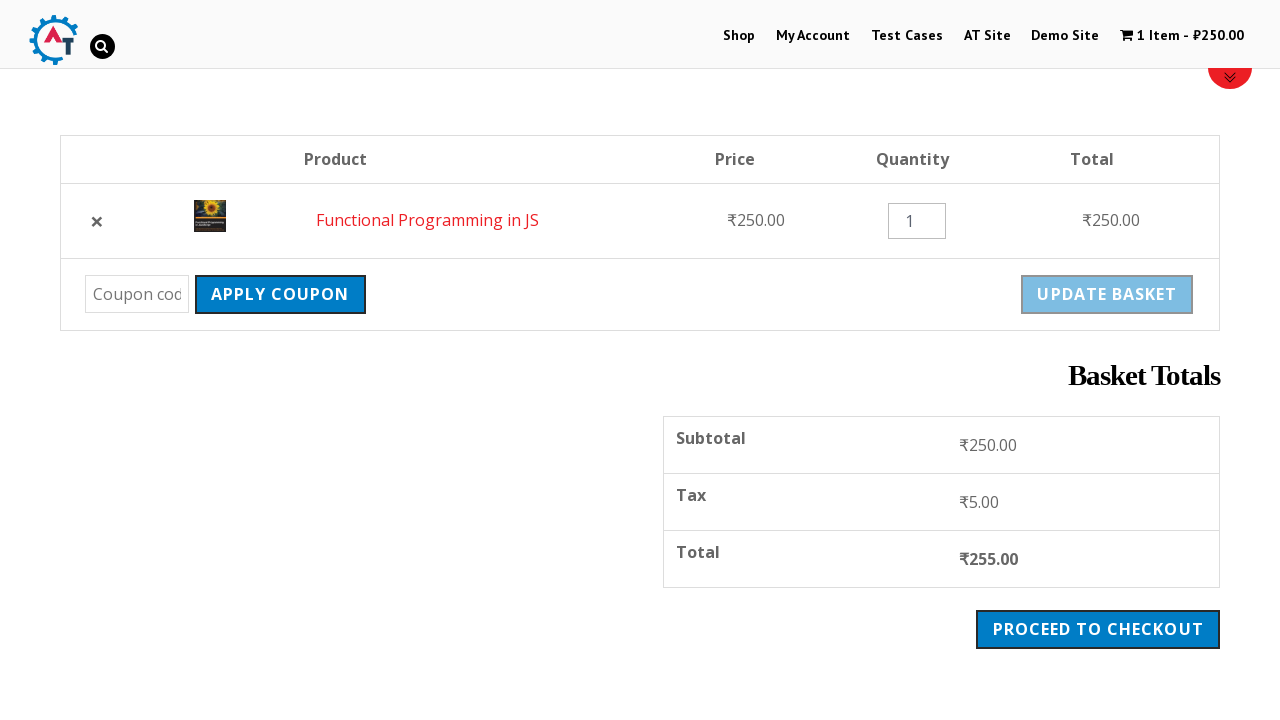